Tests XPath navigation techniques by locating elements using parent-to-child and child-to-parent traversal on a practice automation page

Starting URL: https://rahulshettyacademy.com/AutomationPractice/

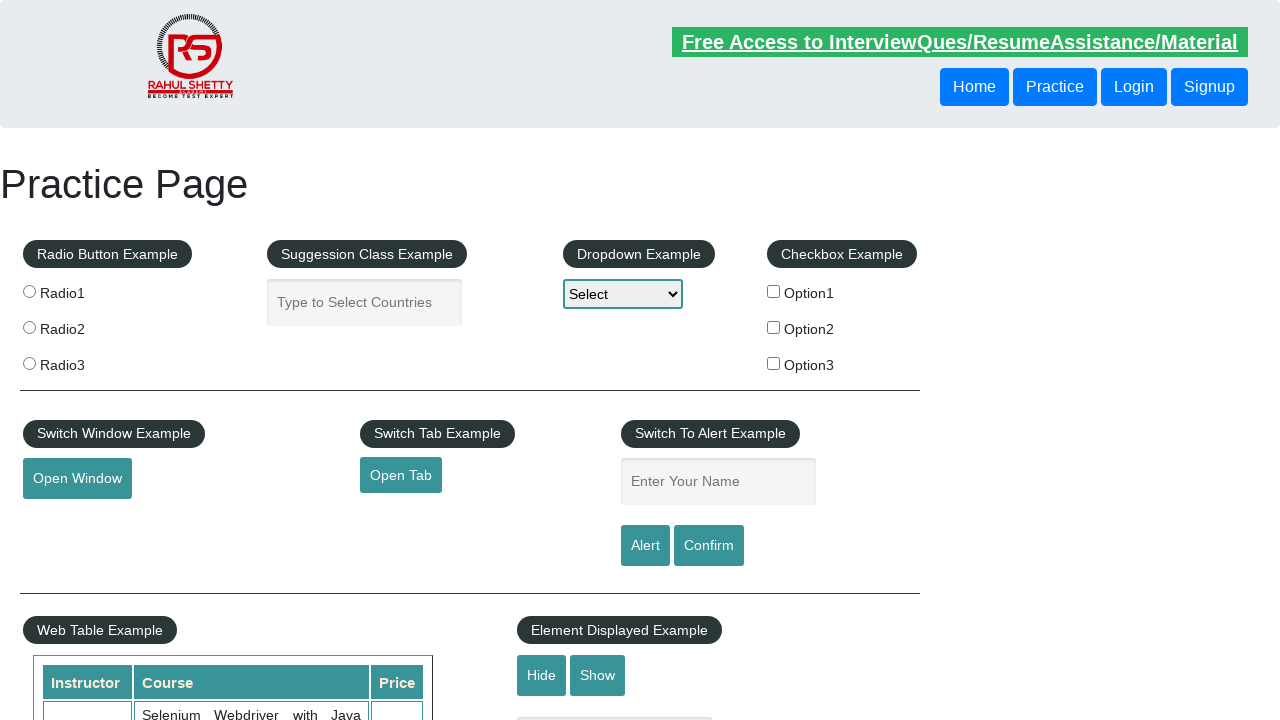

Located login button using parent-to-child XPath traversal
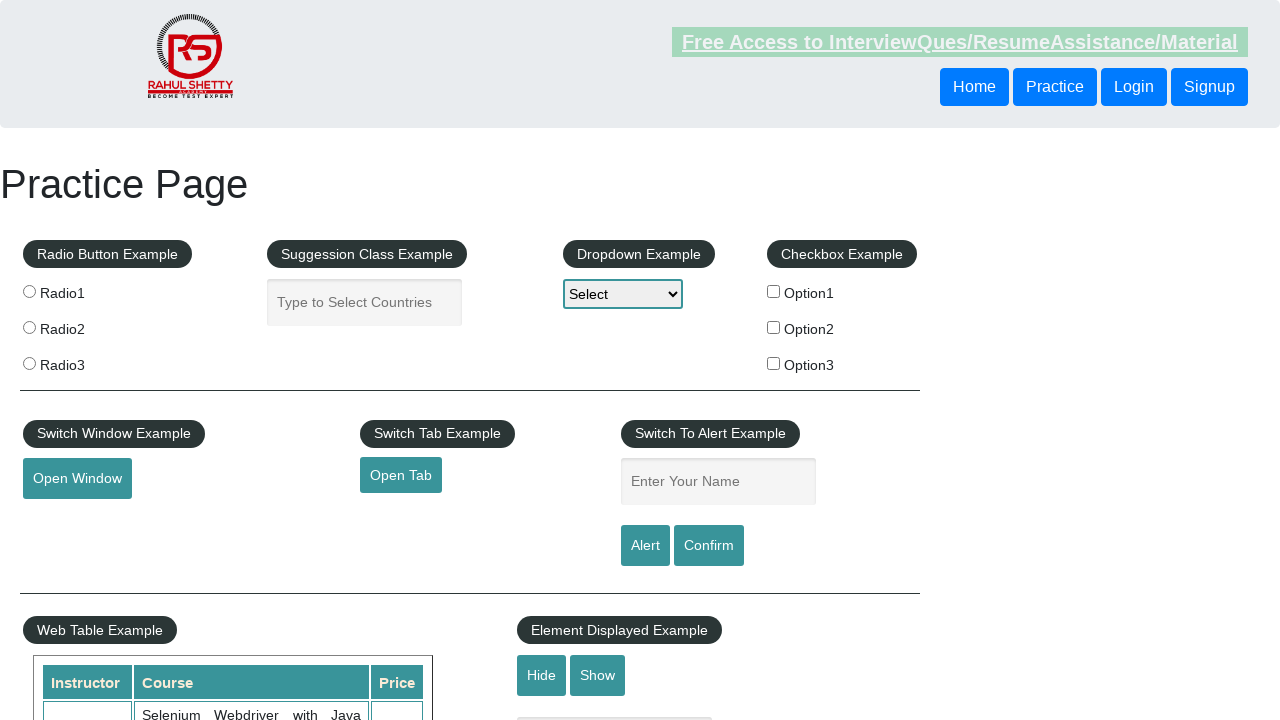

Login button became visible
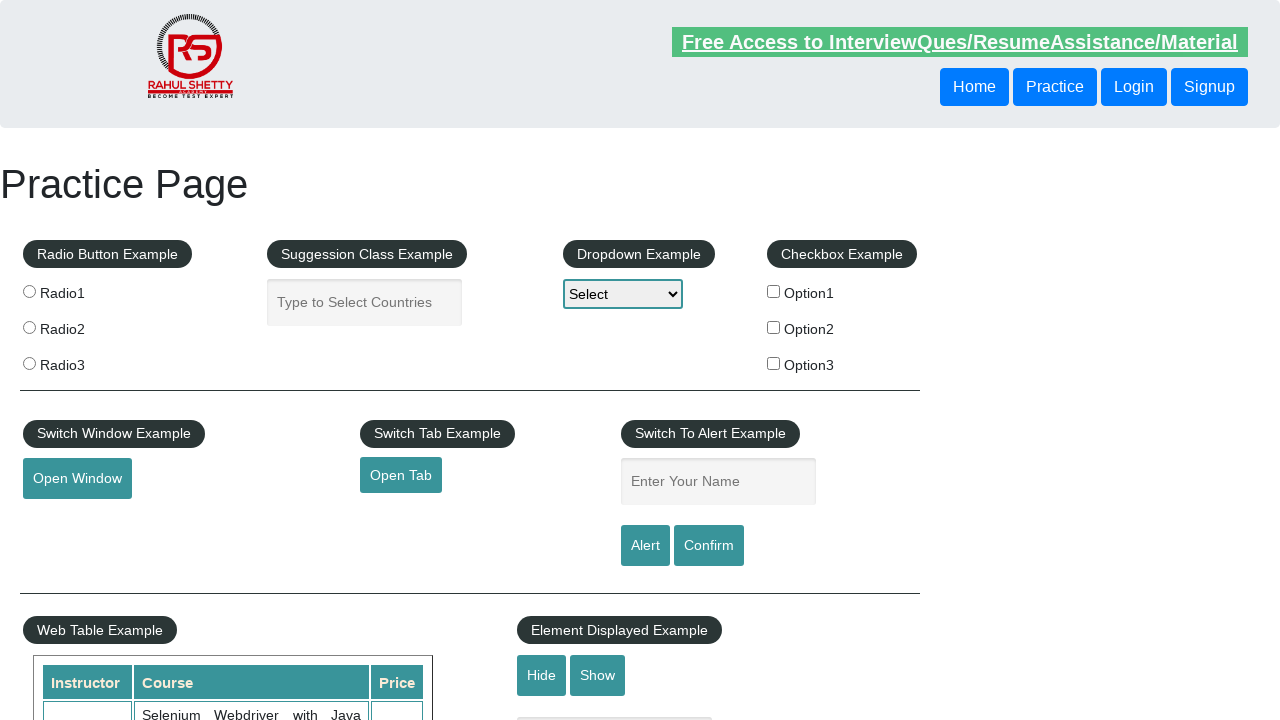

Located parent div containing all buttons using child-to-parent XPath traversal
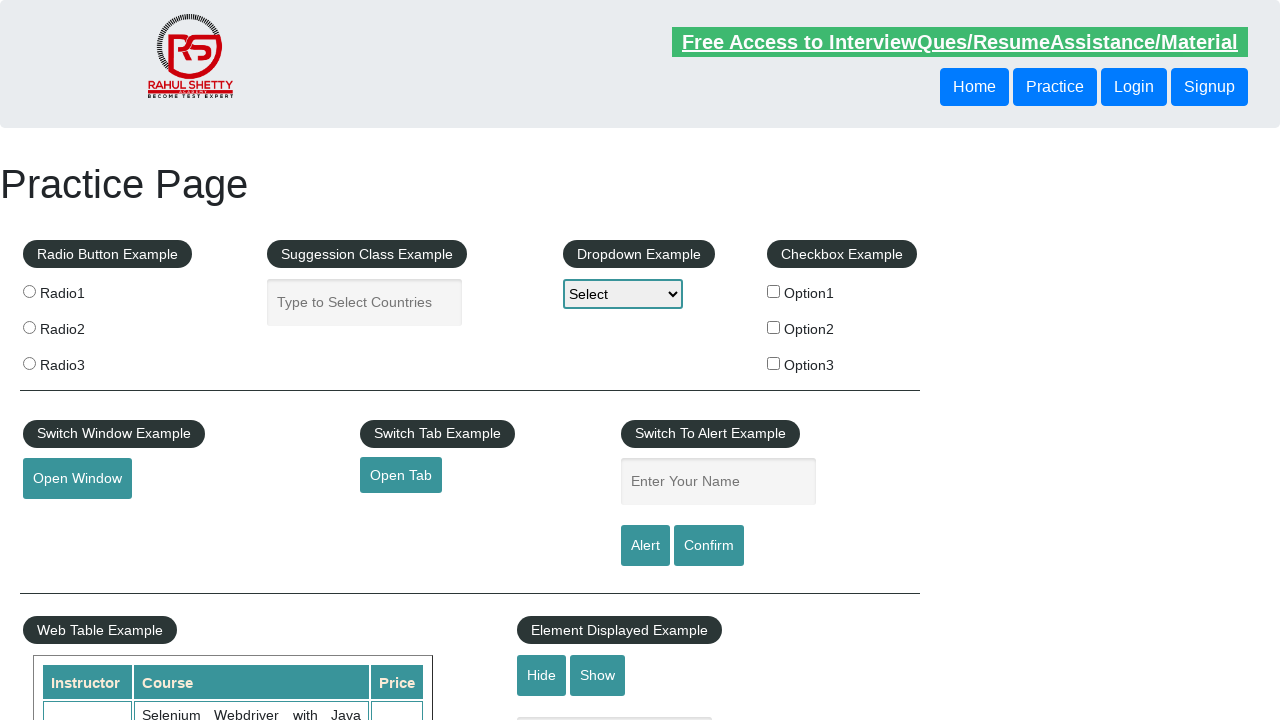

Parent div containing buttons became visible
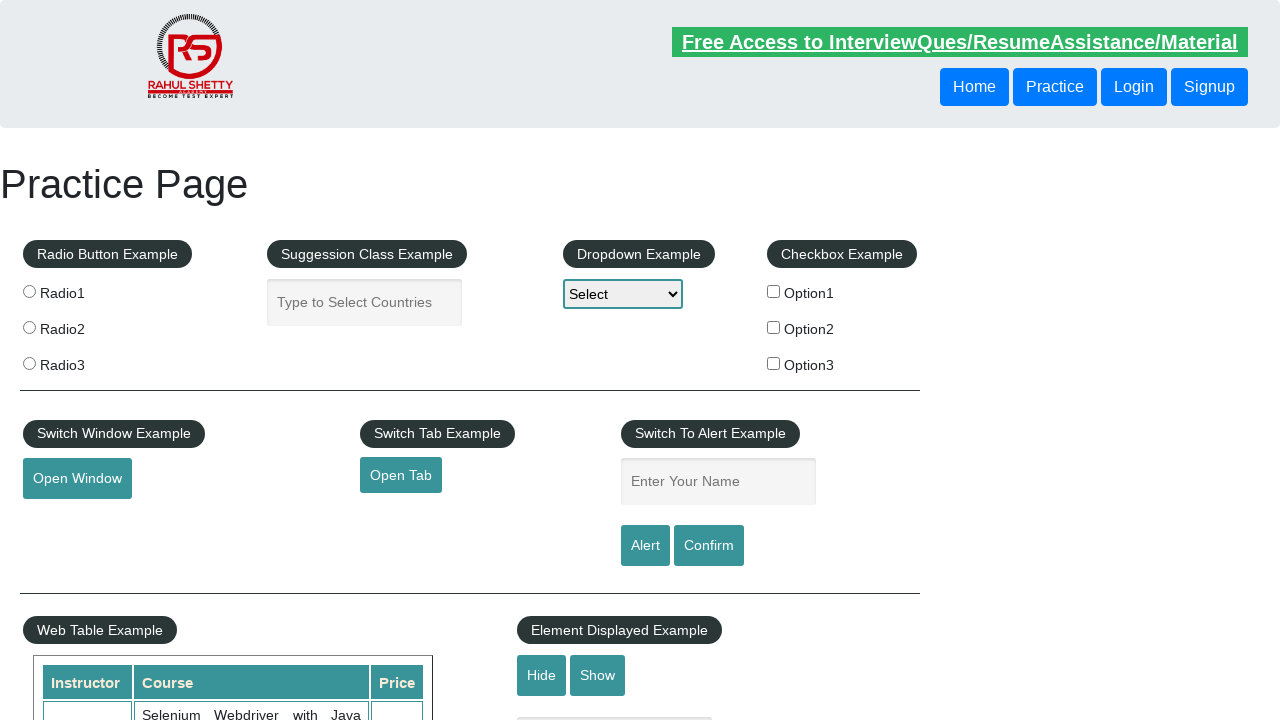

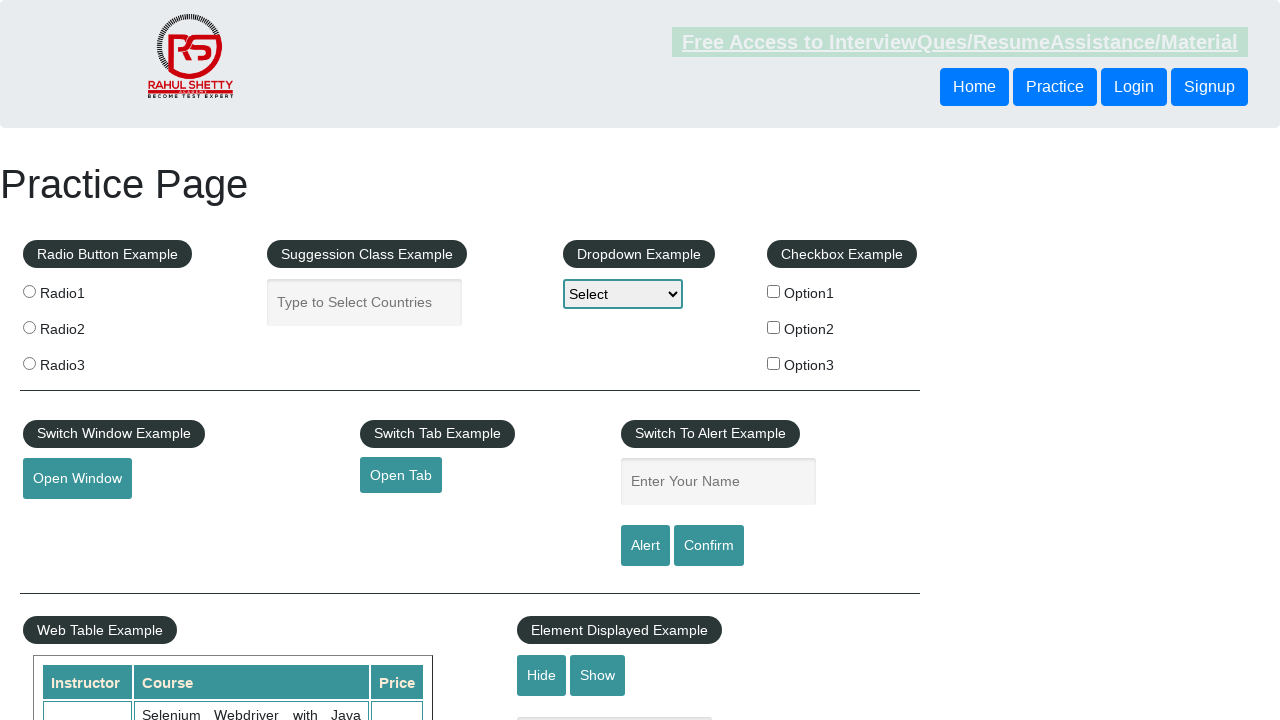